Tests that clicking the search button without entering any search terms redirects to the Find a park page.

Starting URL: https://bcparks.ca/

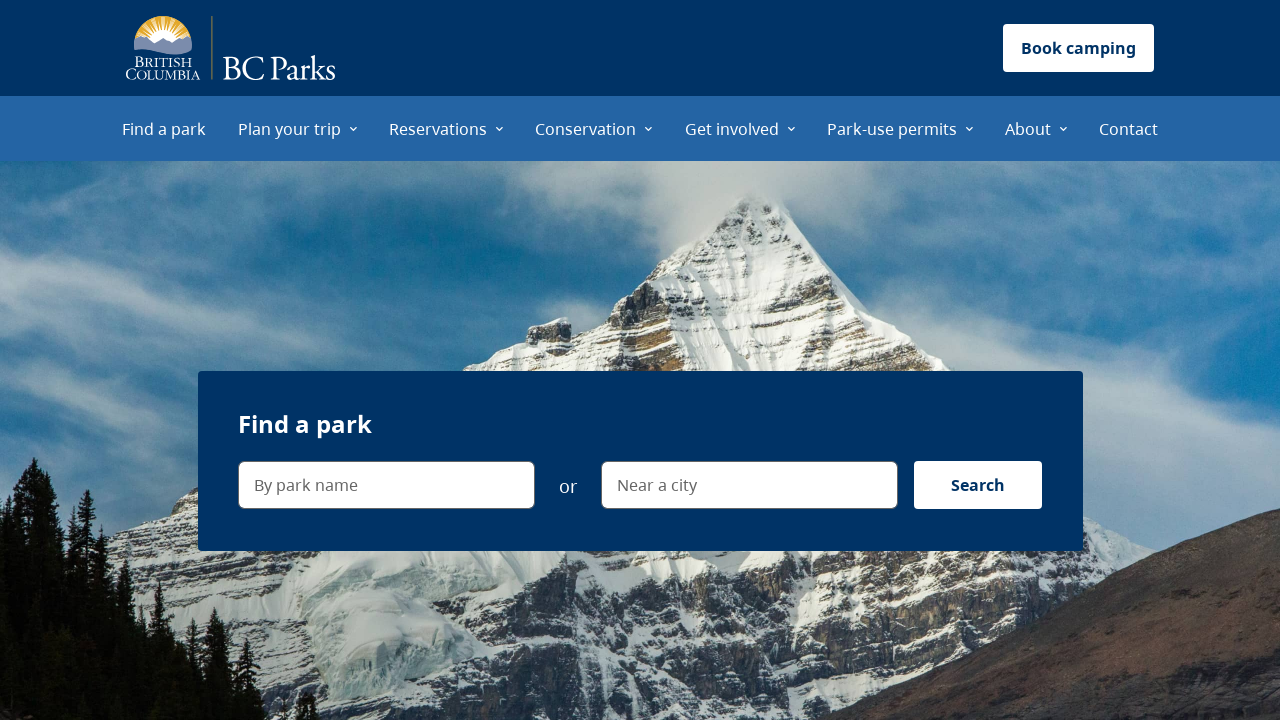

Waited for page to fully load (networkidle state)
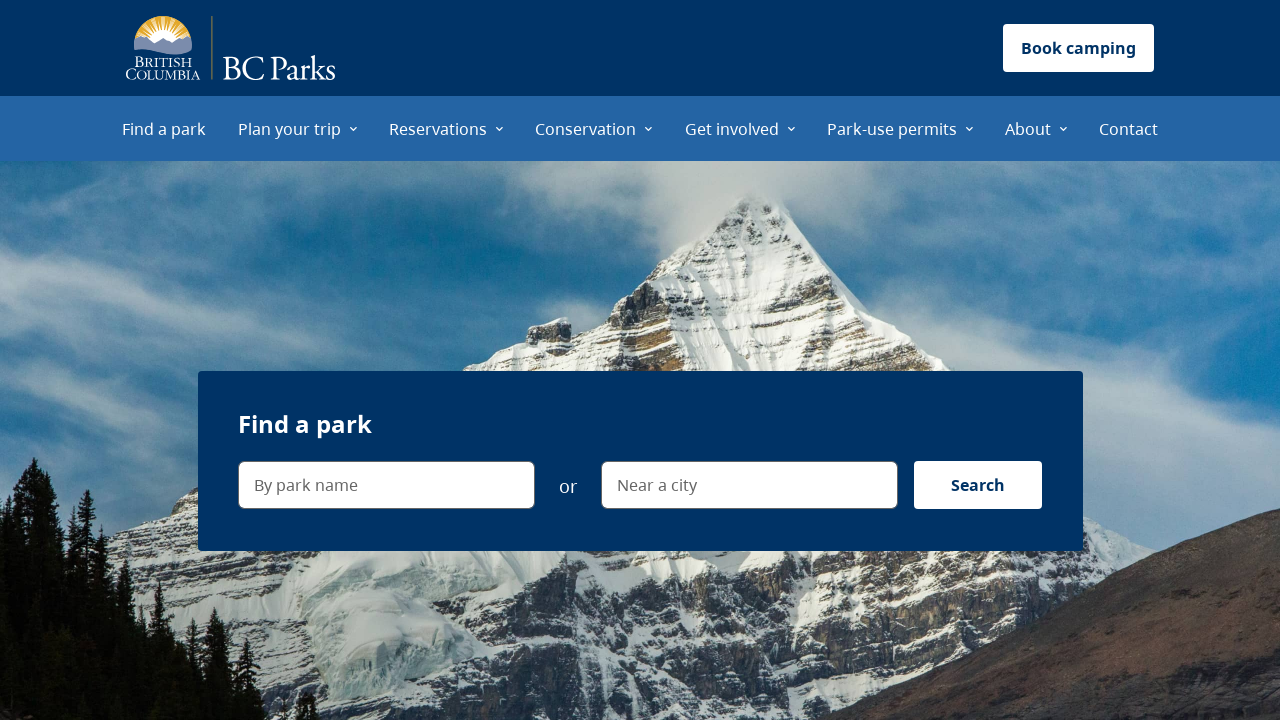

Clicked search button without entering any search terms at (978, 485) on role=button[name='Search']
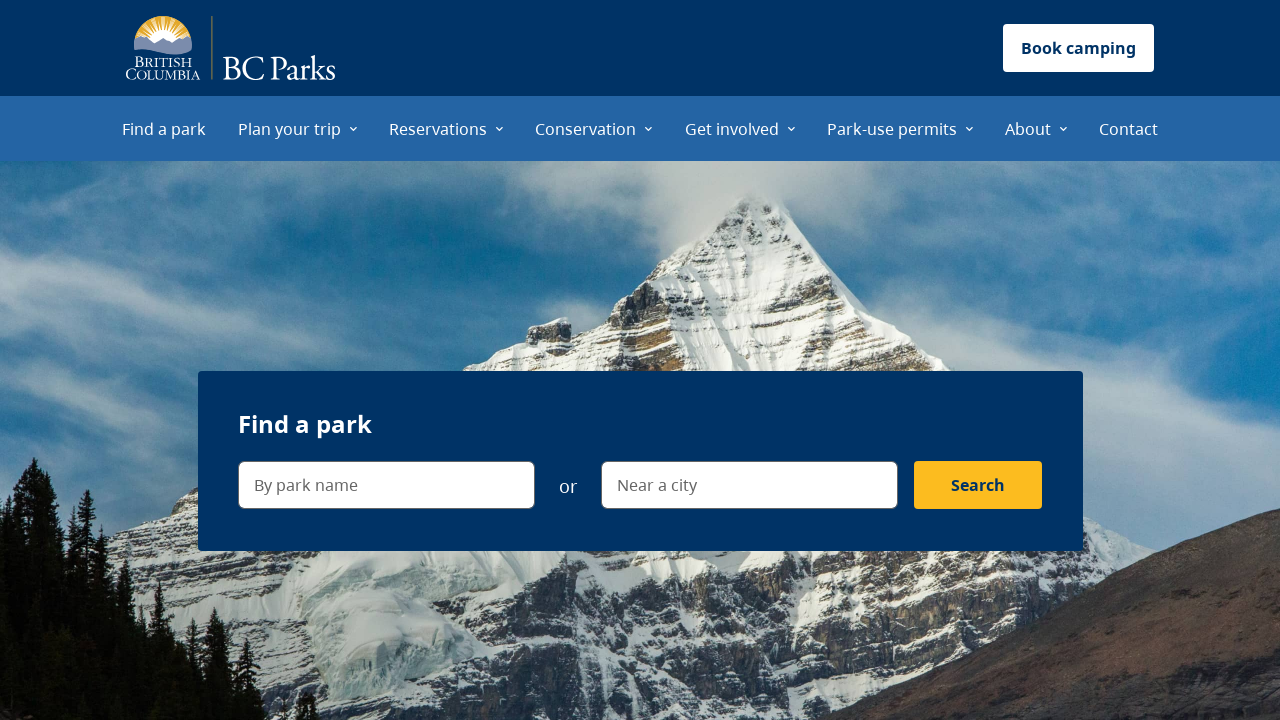

Verified redirect to Find a park page
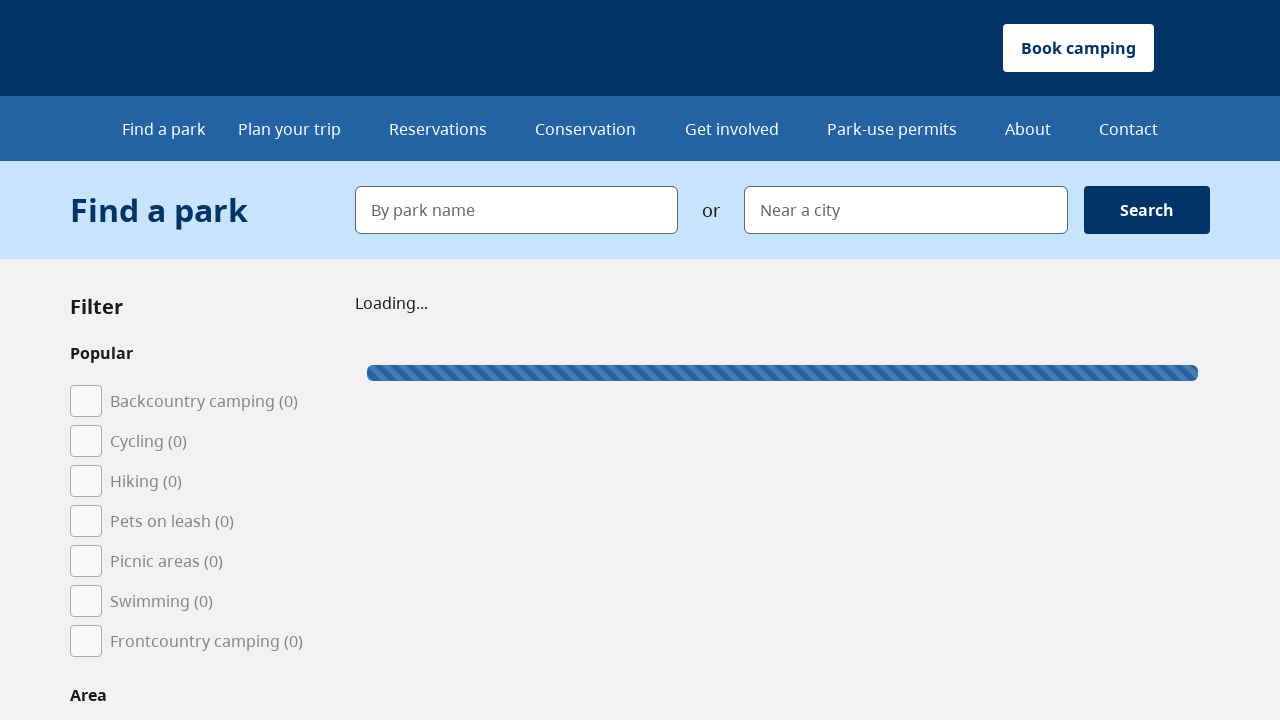

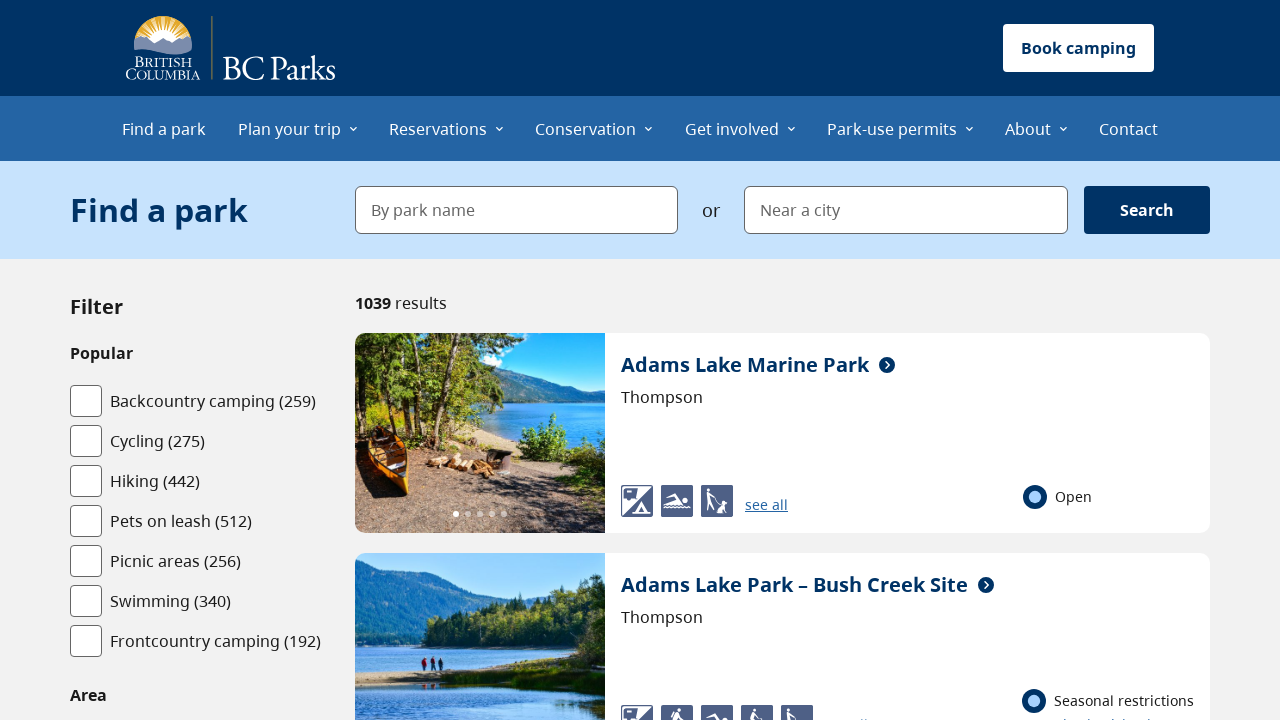